Tests form reset functionality by filling the form fields and then clicking the reset button to clear all inputs

Starting URL: https://nlhsueh.github.io/iecs-gym/

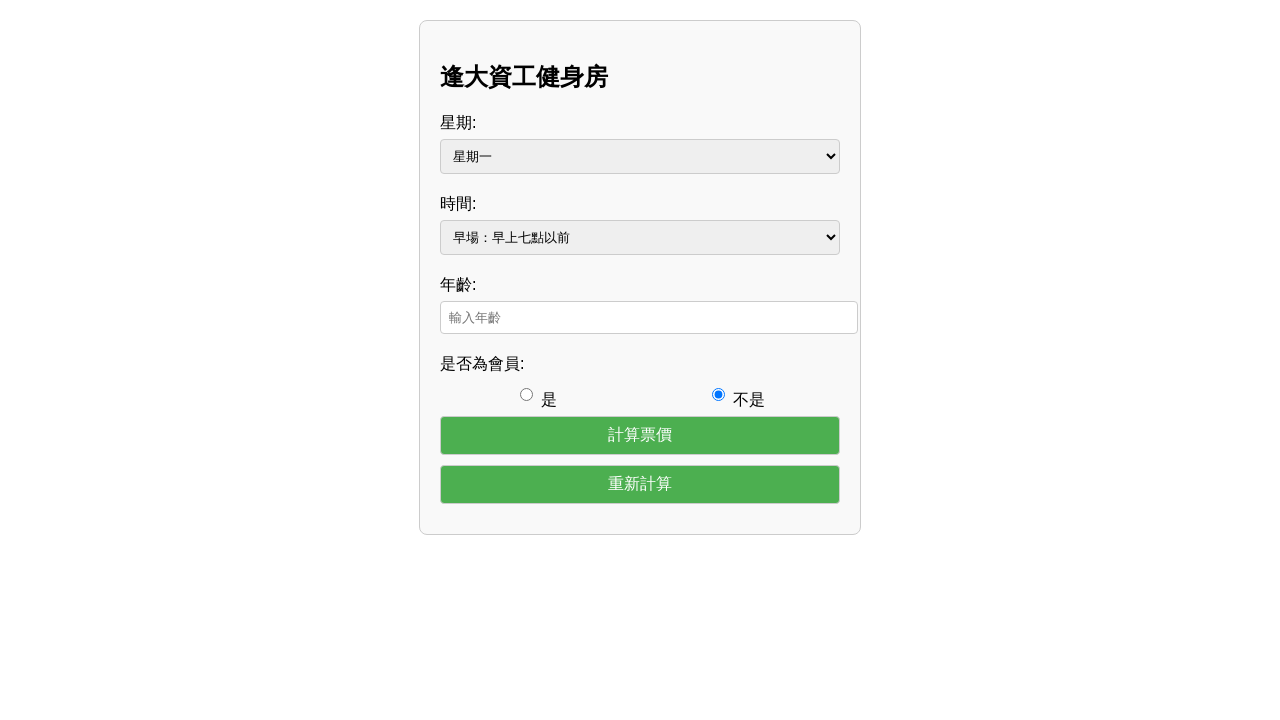

Selected 'Friday' from weekday dropdown on #day
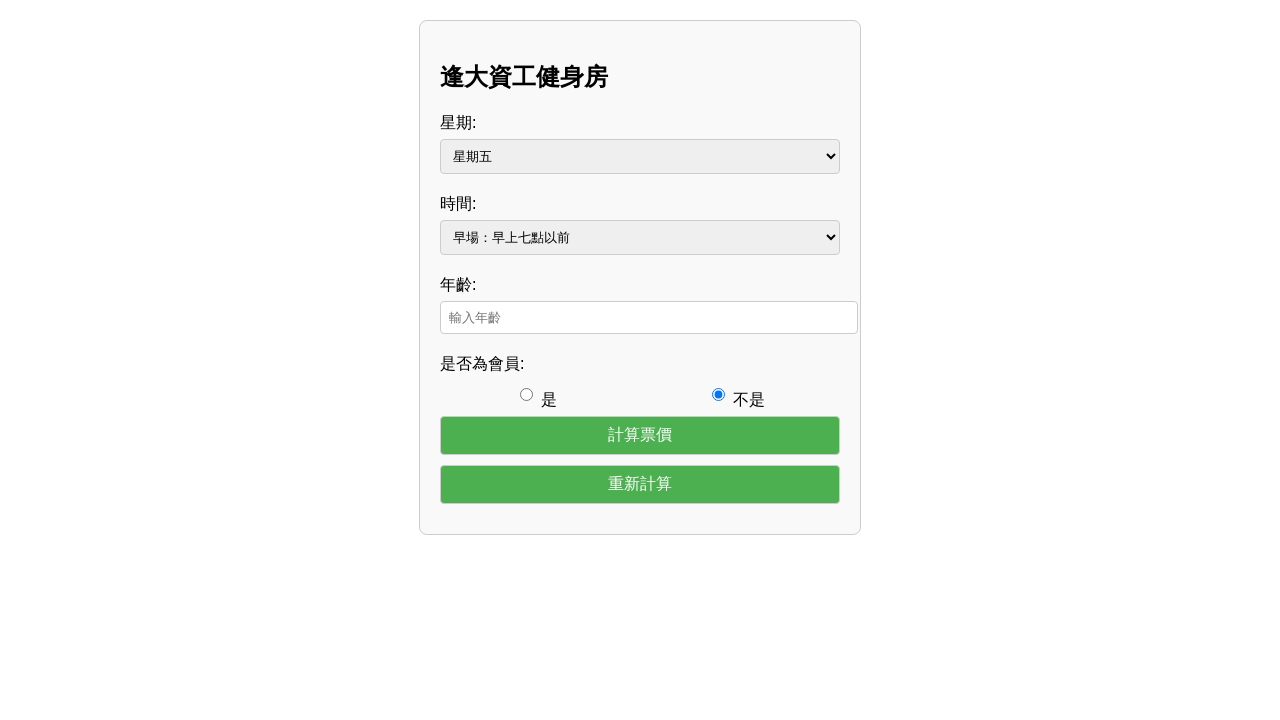

Selected 'after 7pm' from time dropdown on #time
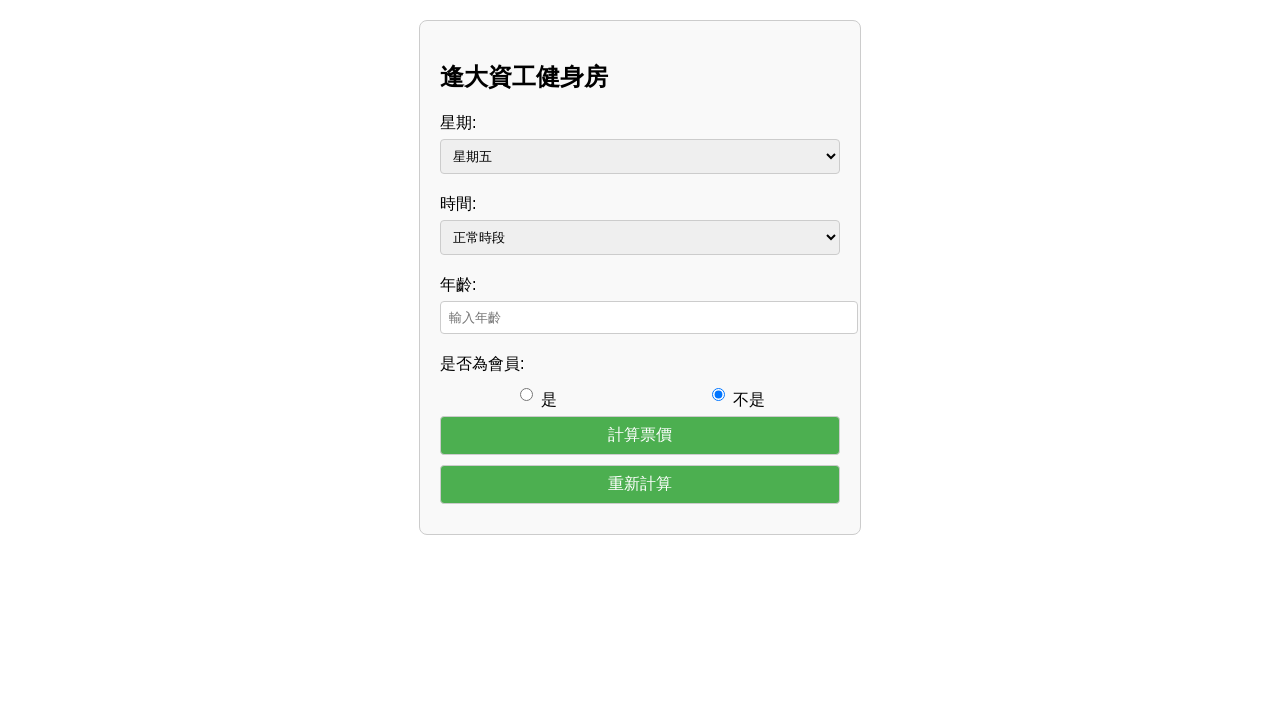

Filled age field with '67' on #age
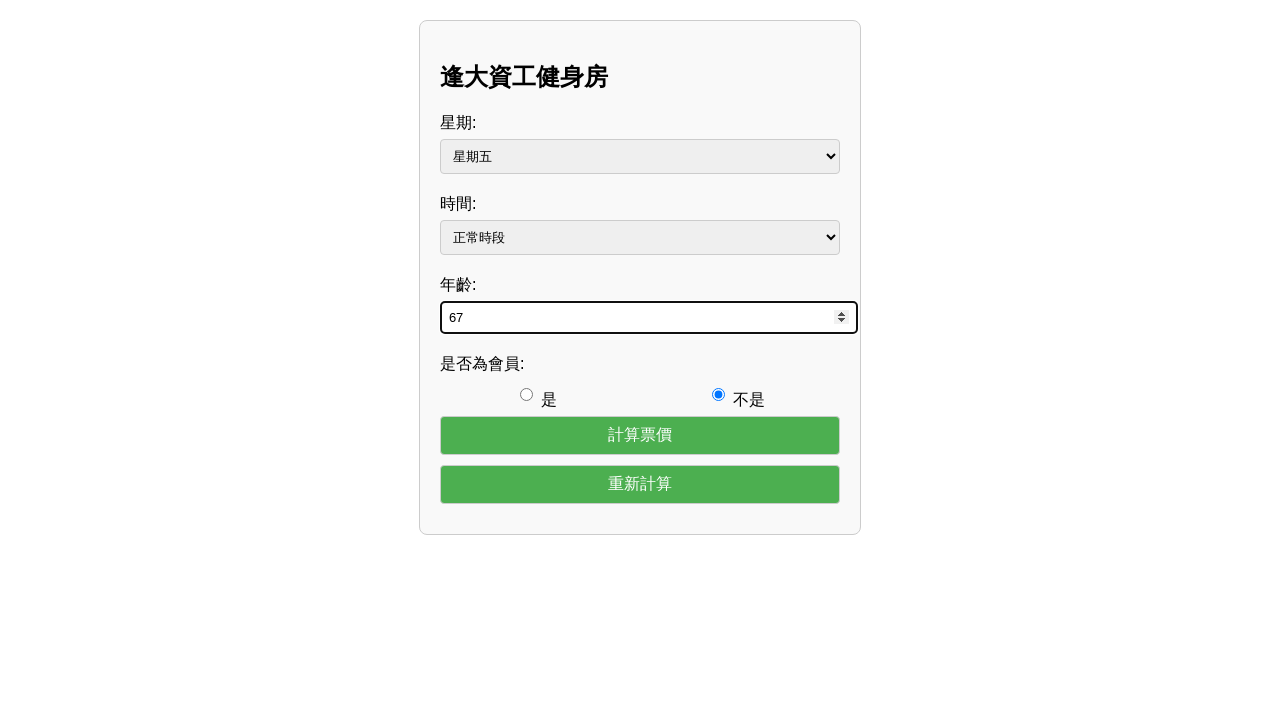

Clicked reset button to clear all form fields at (640, 484) on #reset
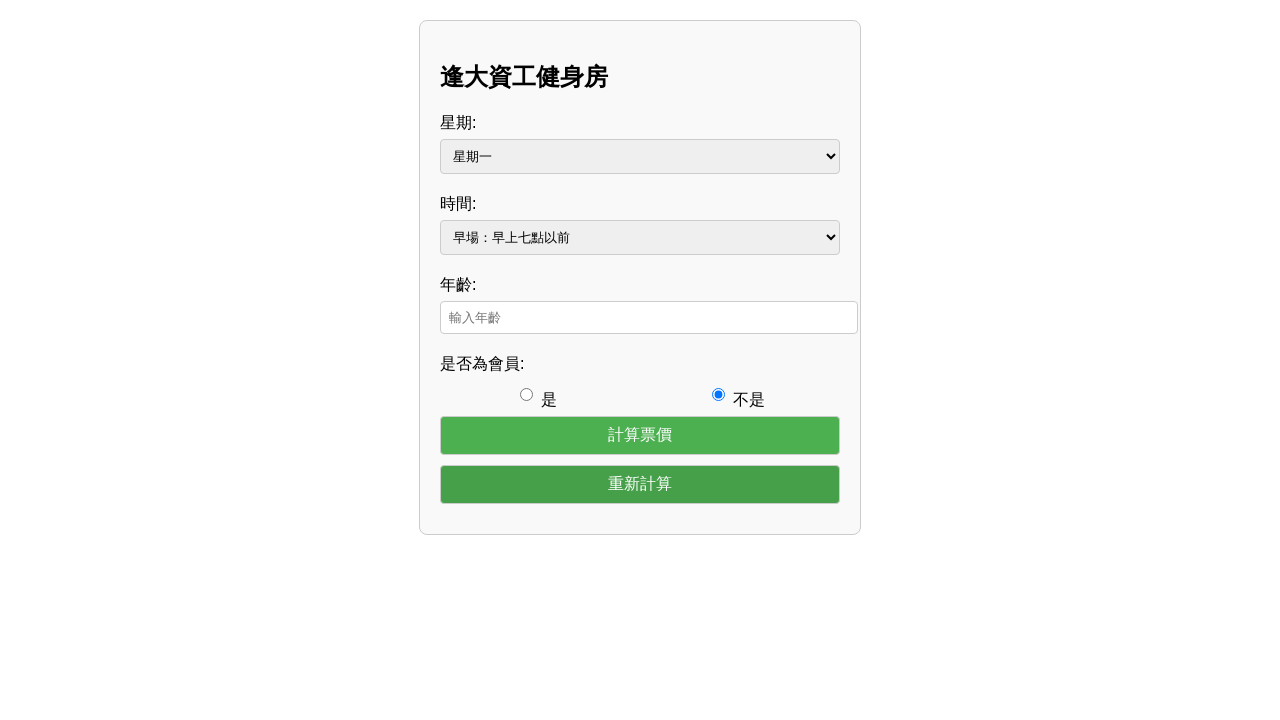

Waited for form reset to complete
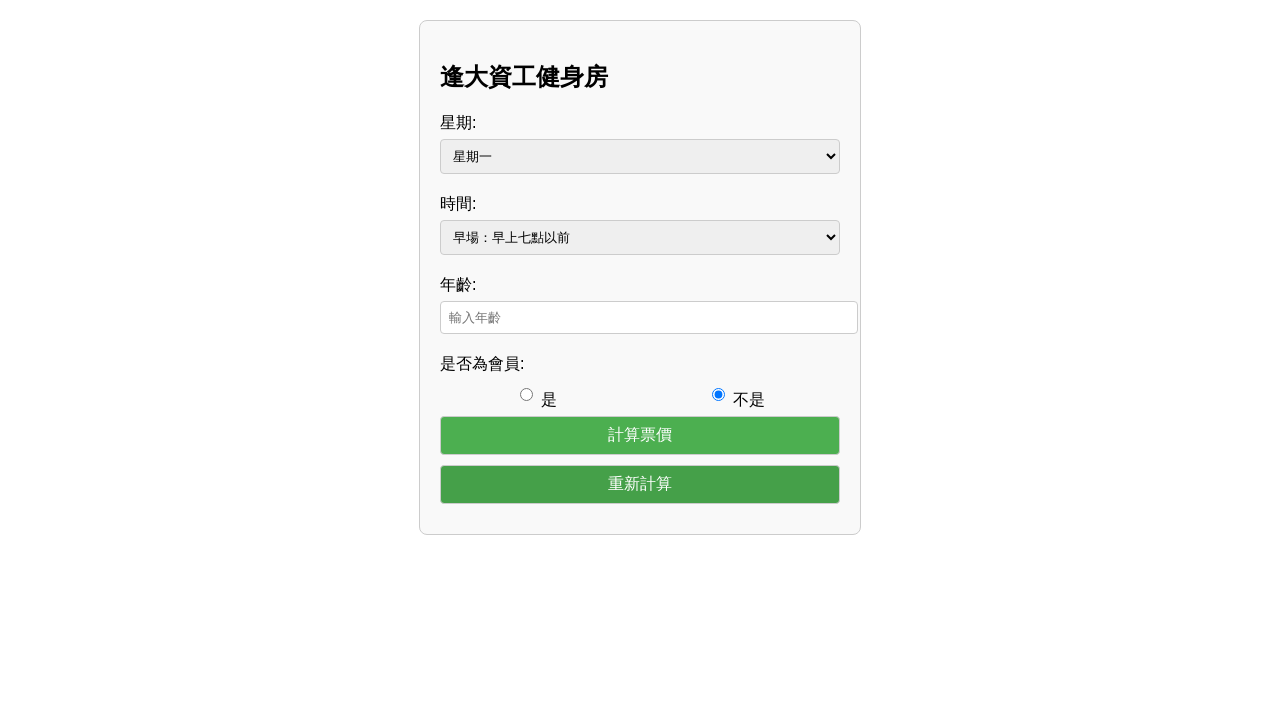

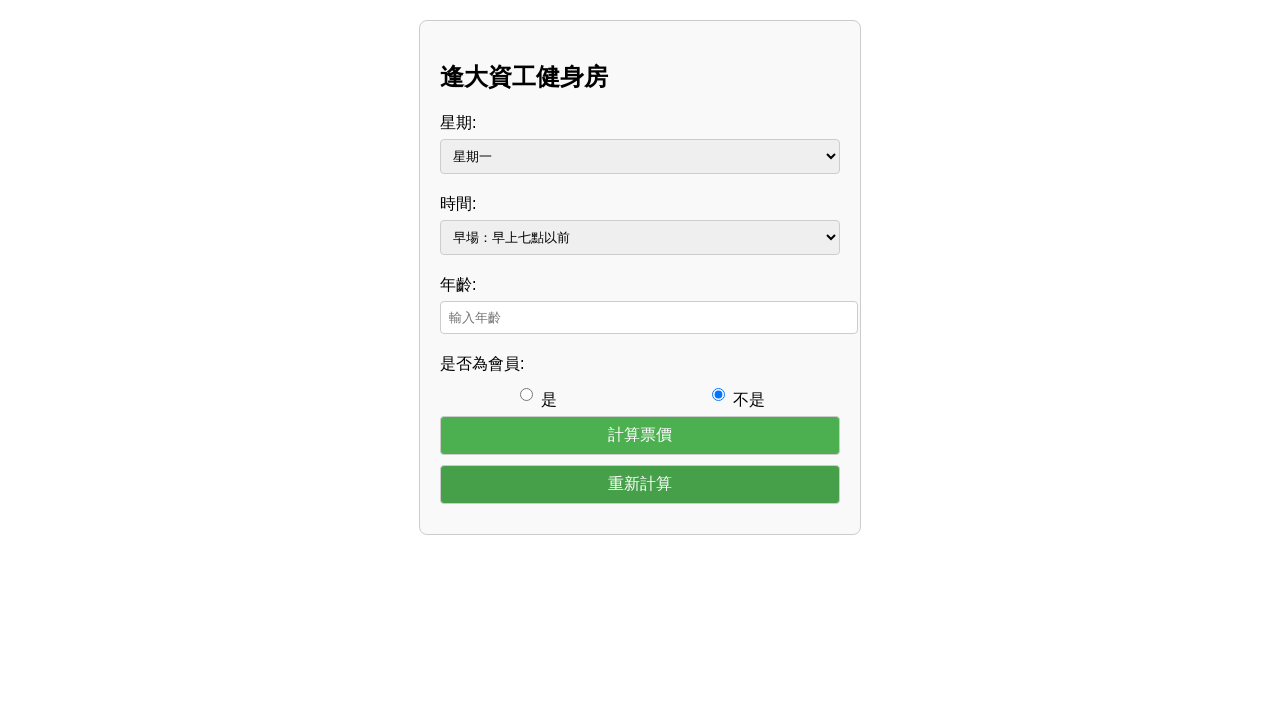